Tests TodoMVC React application by creating three tasks, deleting one task, completing another task, and filtering to show only completed tasks.

Starting URL: https://todomvc.com/examples/react/dist/

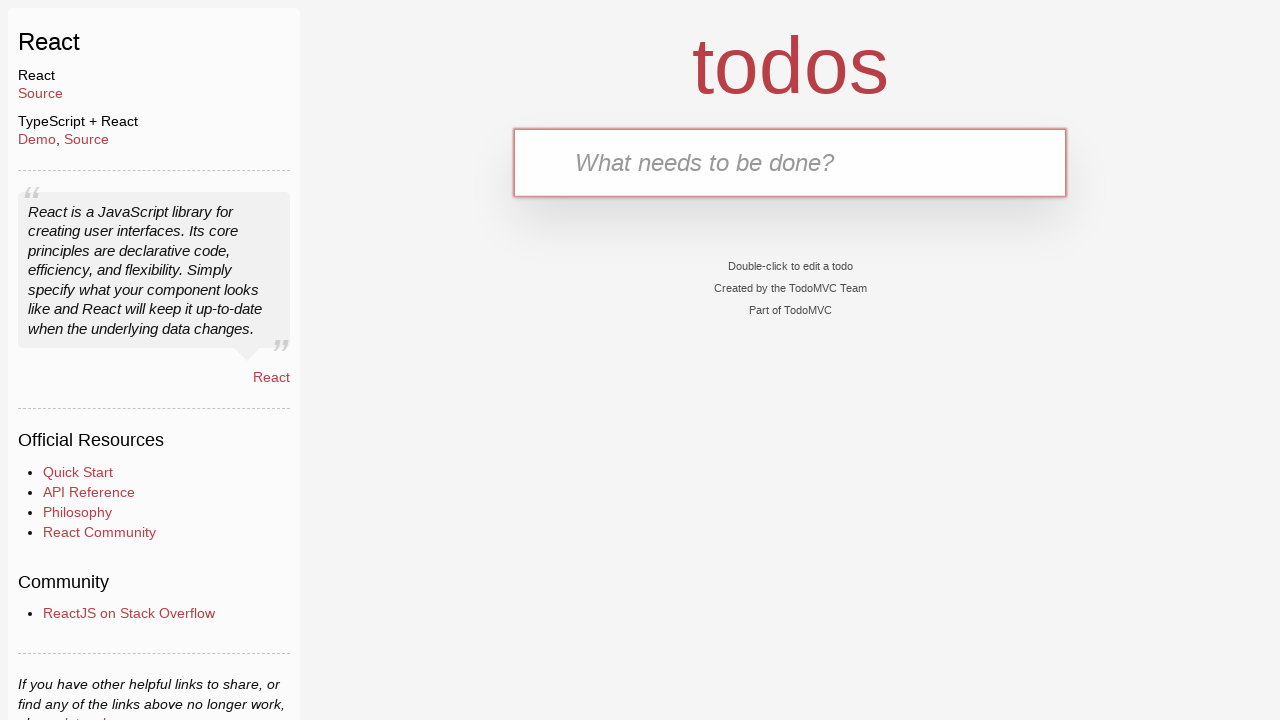

Filled task input with 'Learn JS today' on .new-todo
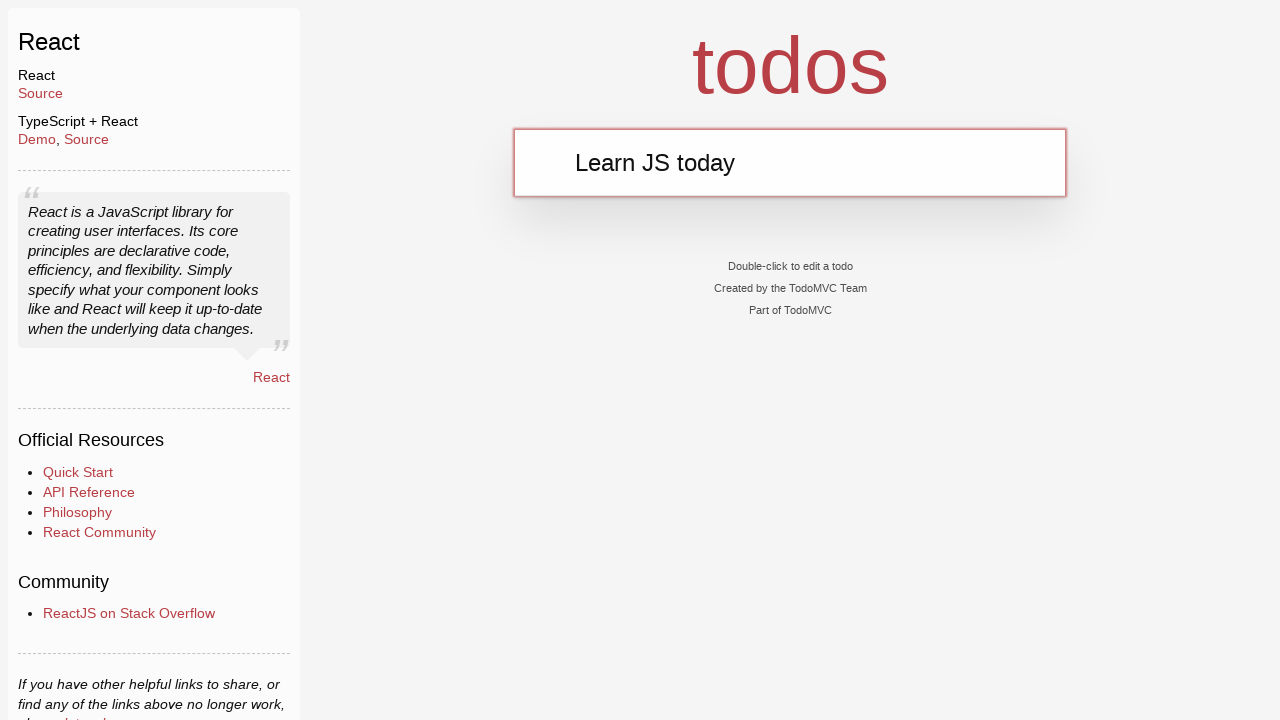

Pressed Enter to create first task on .new-todo
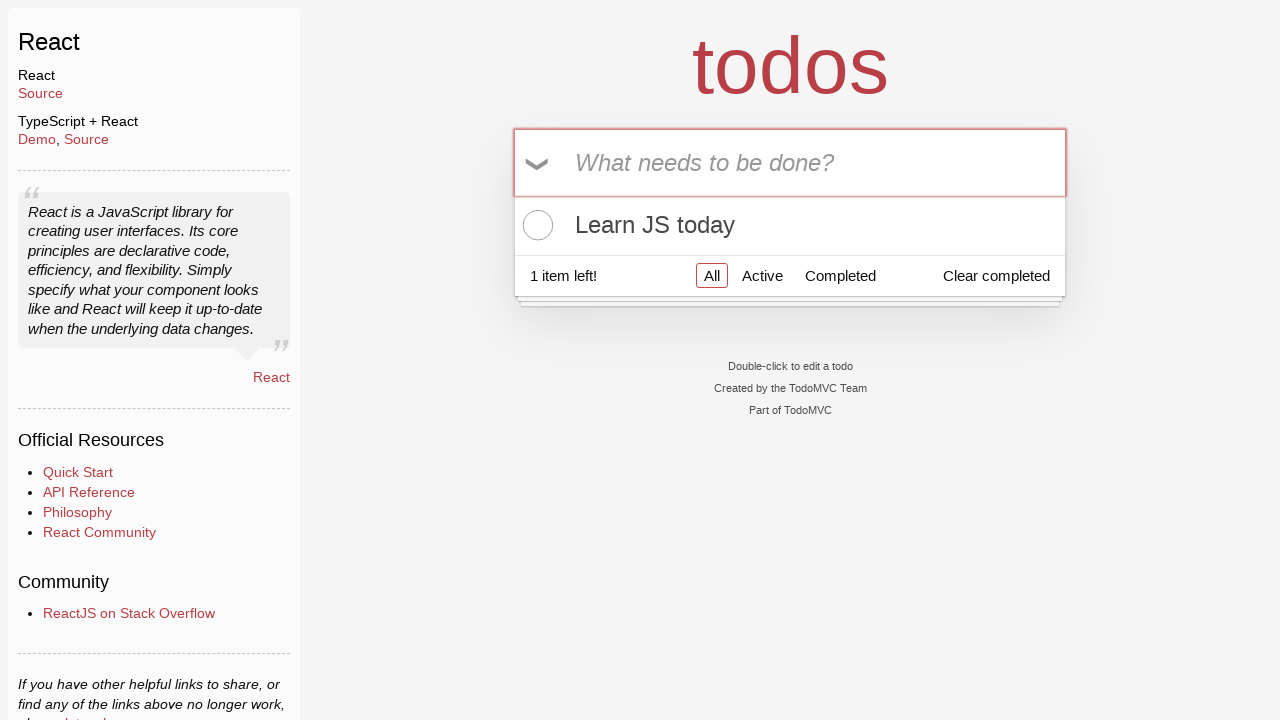

Filled task input with 'Learn Rust tomorrow' on .new-todo
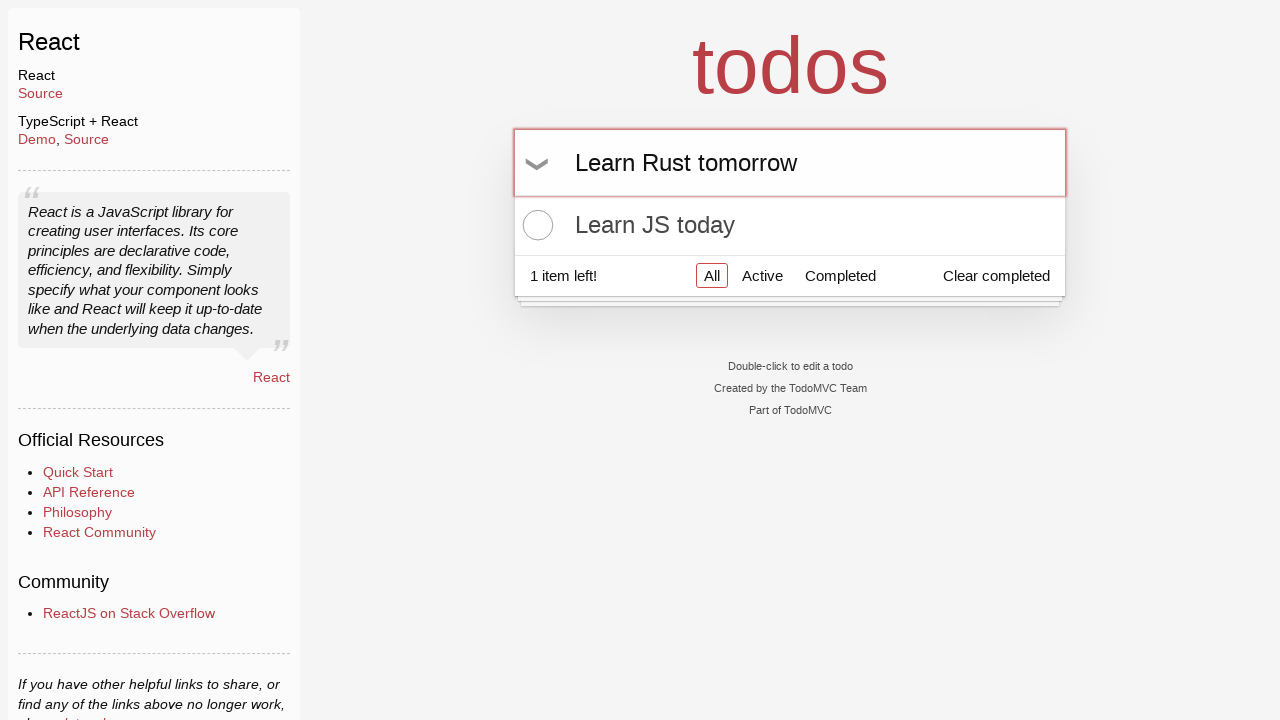

Pressed Enter to create second task on .new-todo
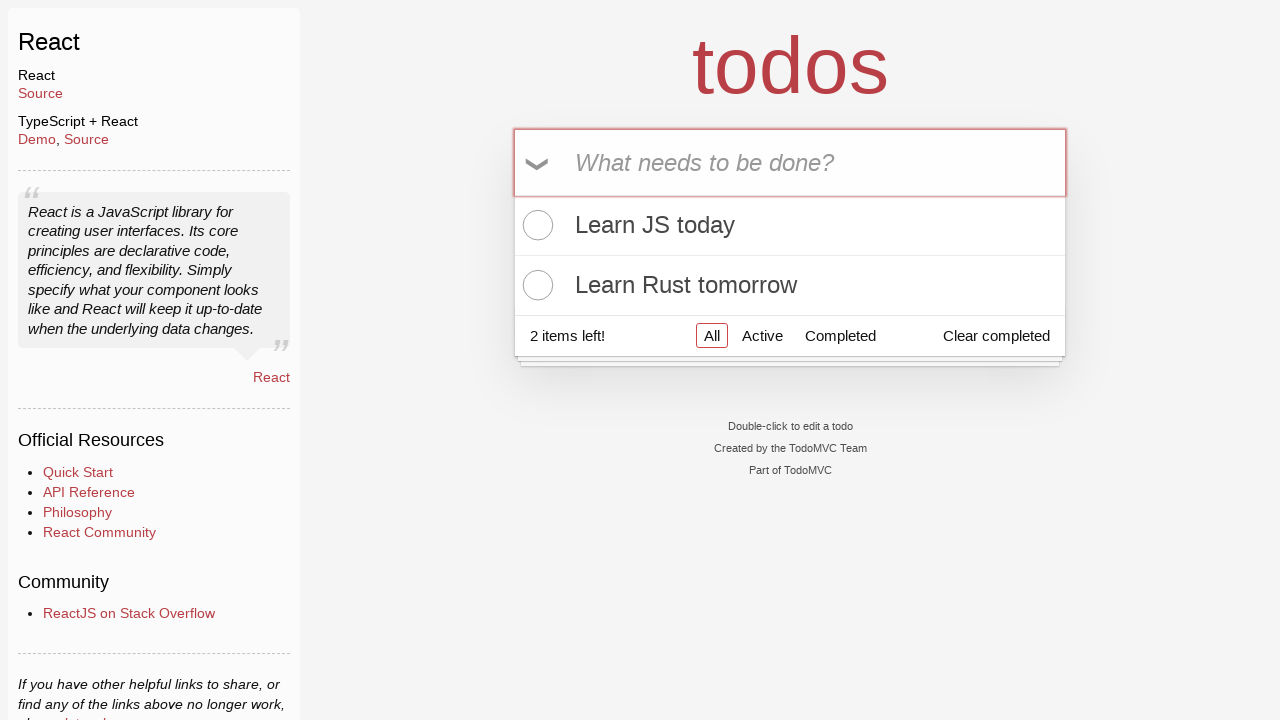

Filled task input with 'Learning AI the day after tomorrow' on .new-todo
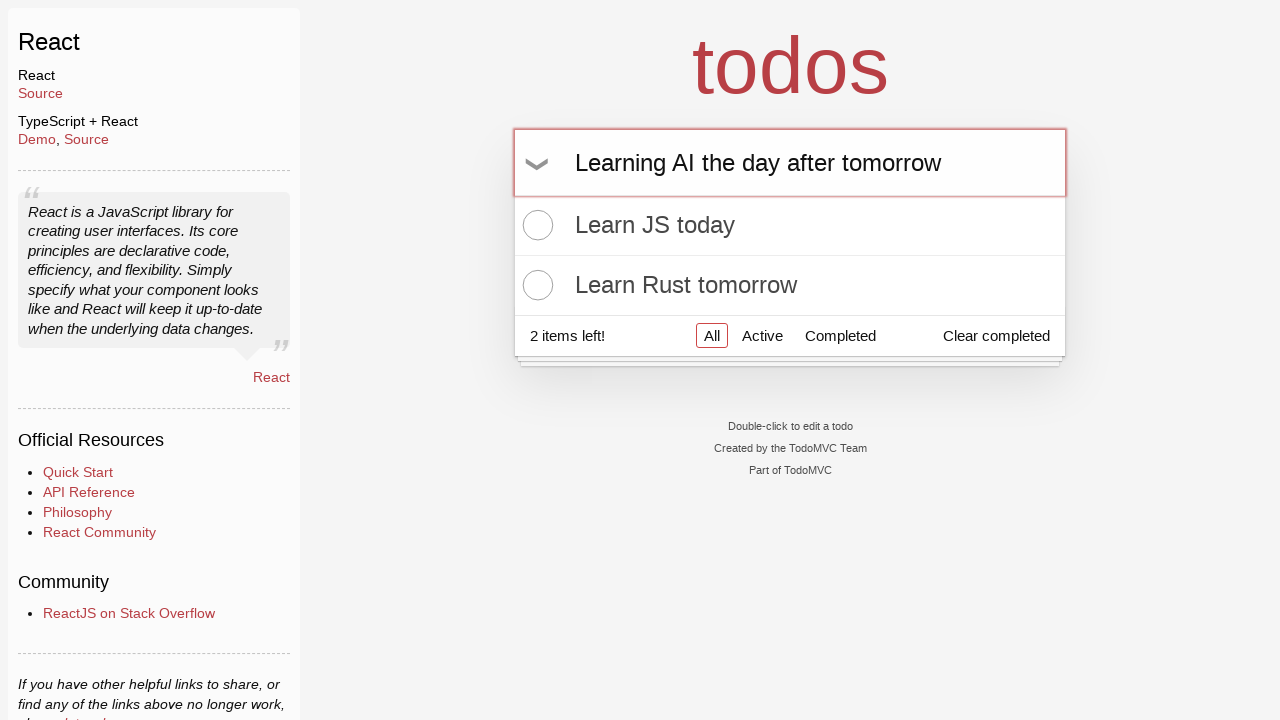

Pressed Enter to create third task on .new-todo
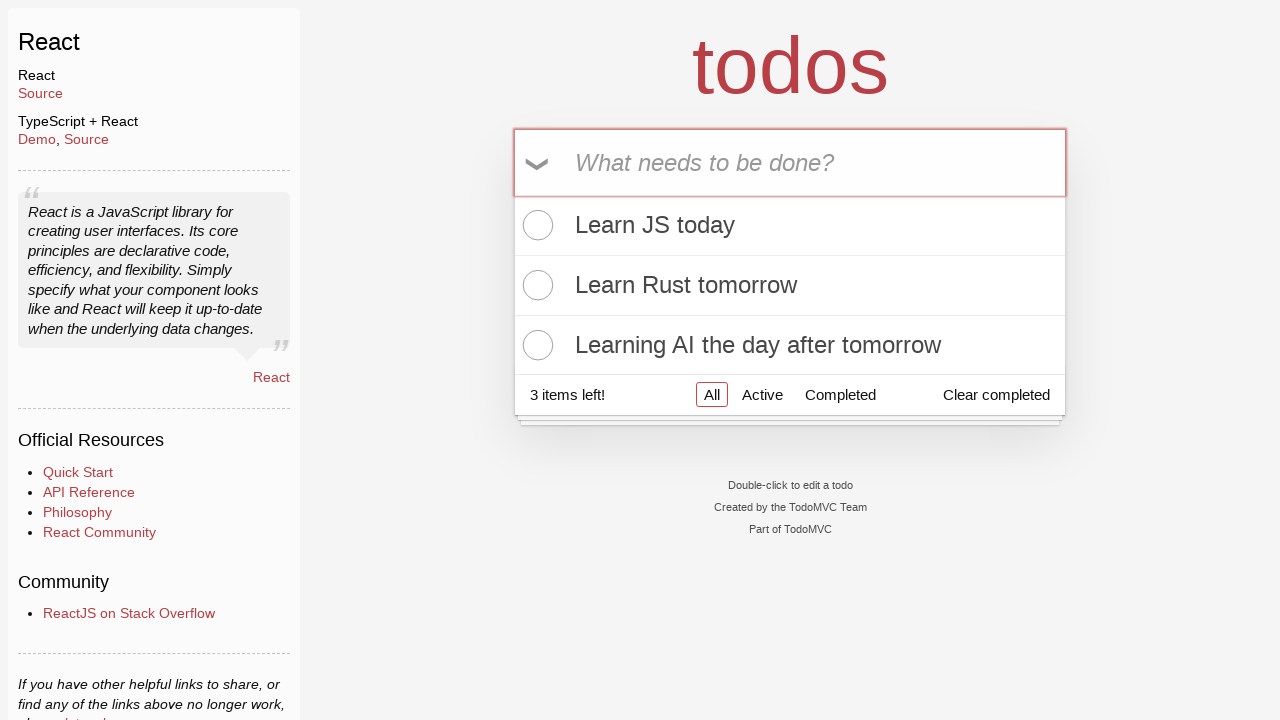

All three tasks are now visible
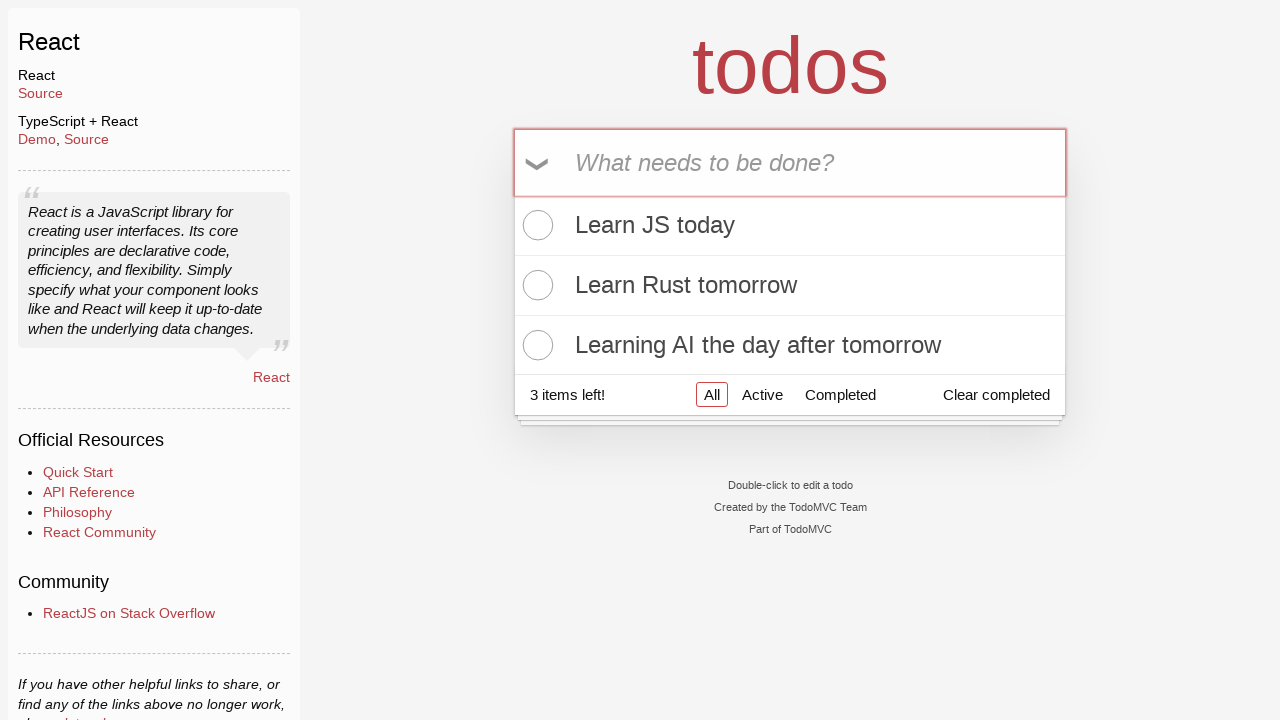

Hovered over second task to reveal delete button at (790, 286) on .todo-list li:nth-child(2)
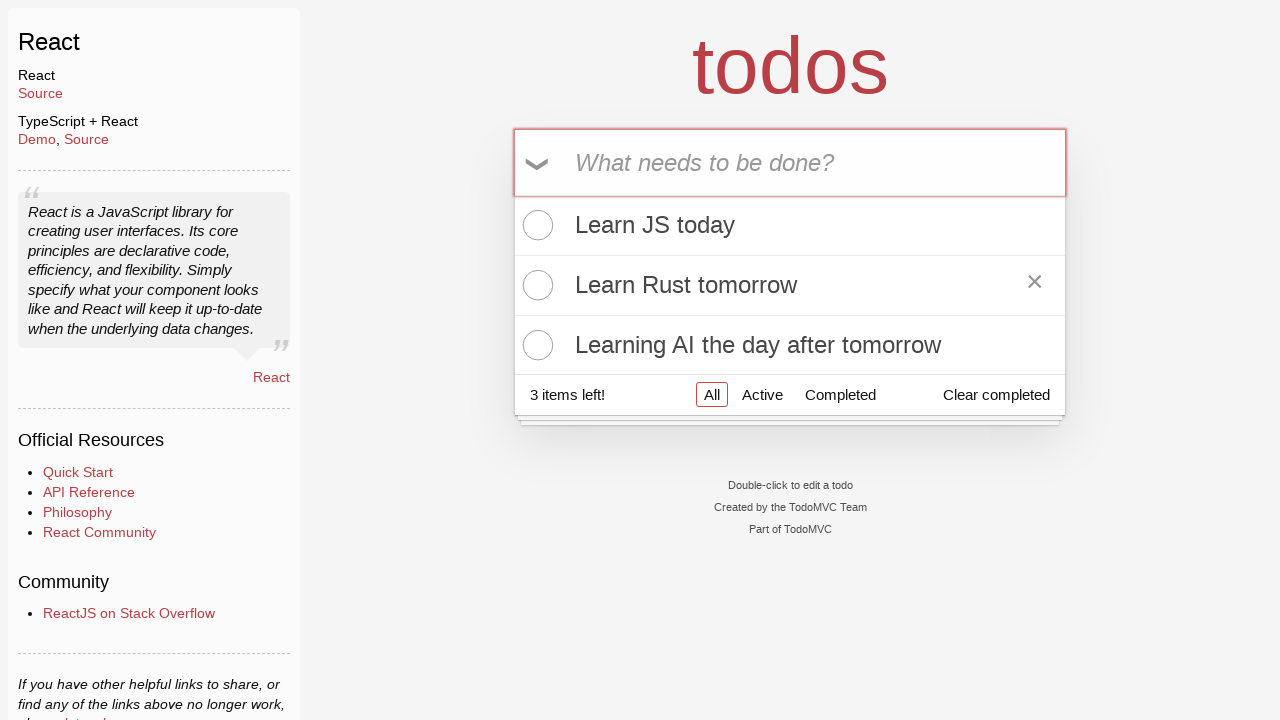

Deleted the second task ('Learn Rust tomorrow') at (1035, 285) on .todo-list li:nth-child(2) .destroy
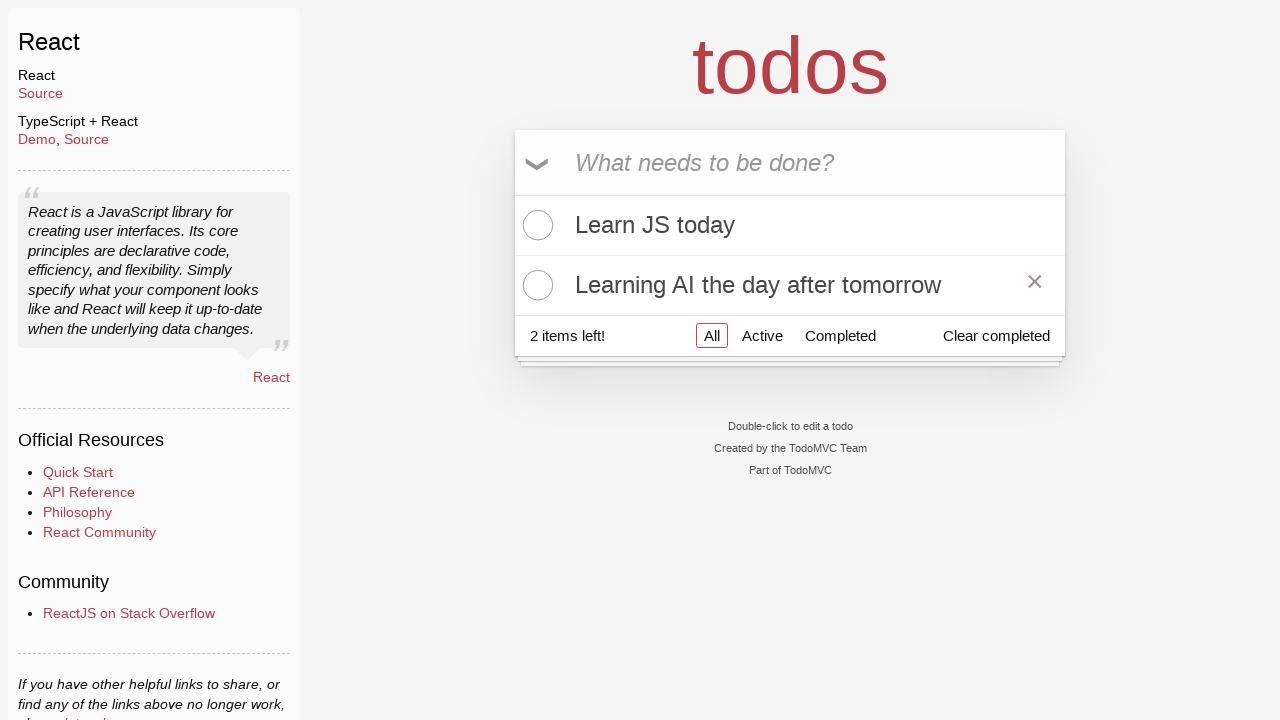

Marked the second task as completed at (535, 285) on .todo-list li:nth-child(2) .toggle
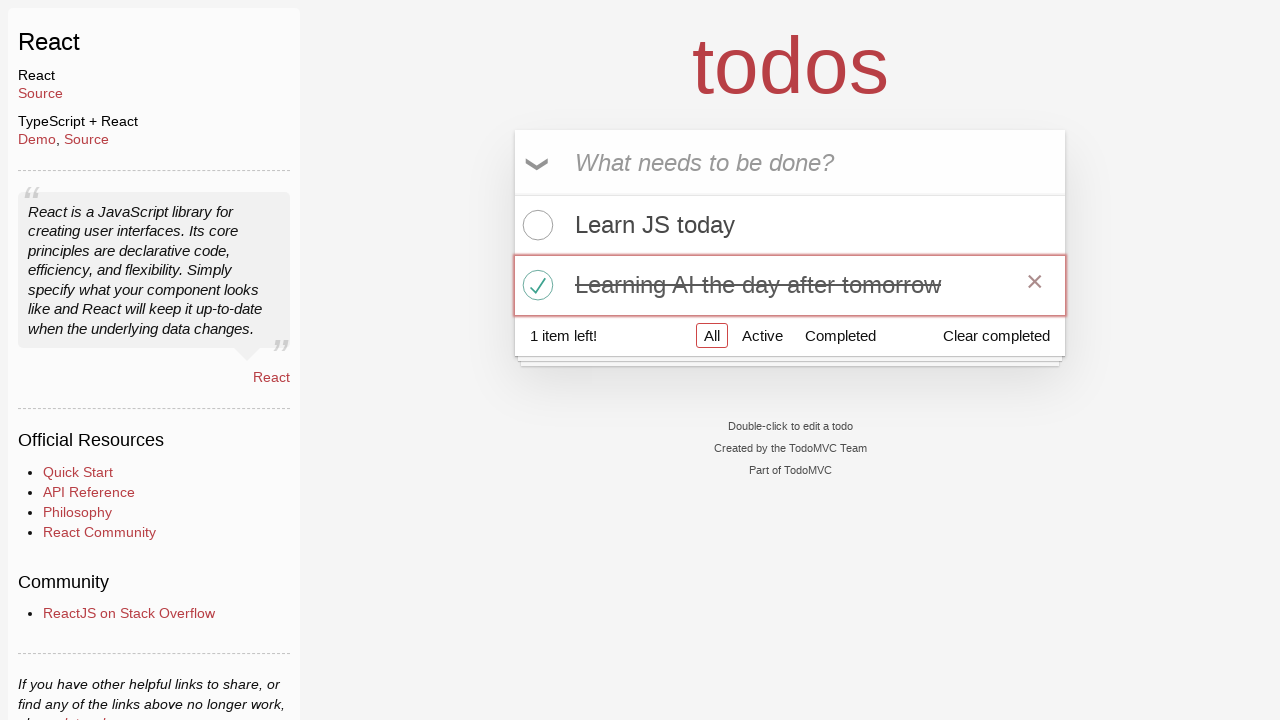

Clicked the Completed filter button at (840, 335) on a[href='#/completed']
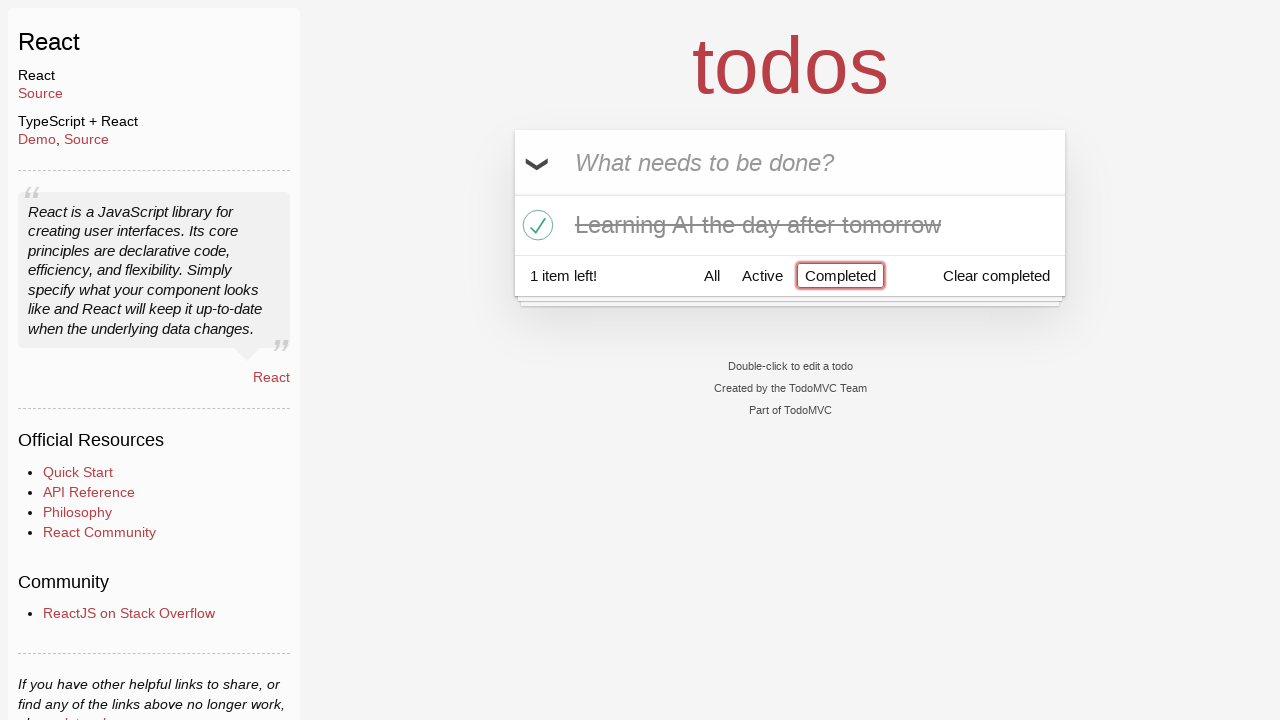

Filtered view now showing only completed tasks
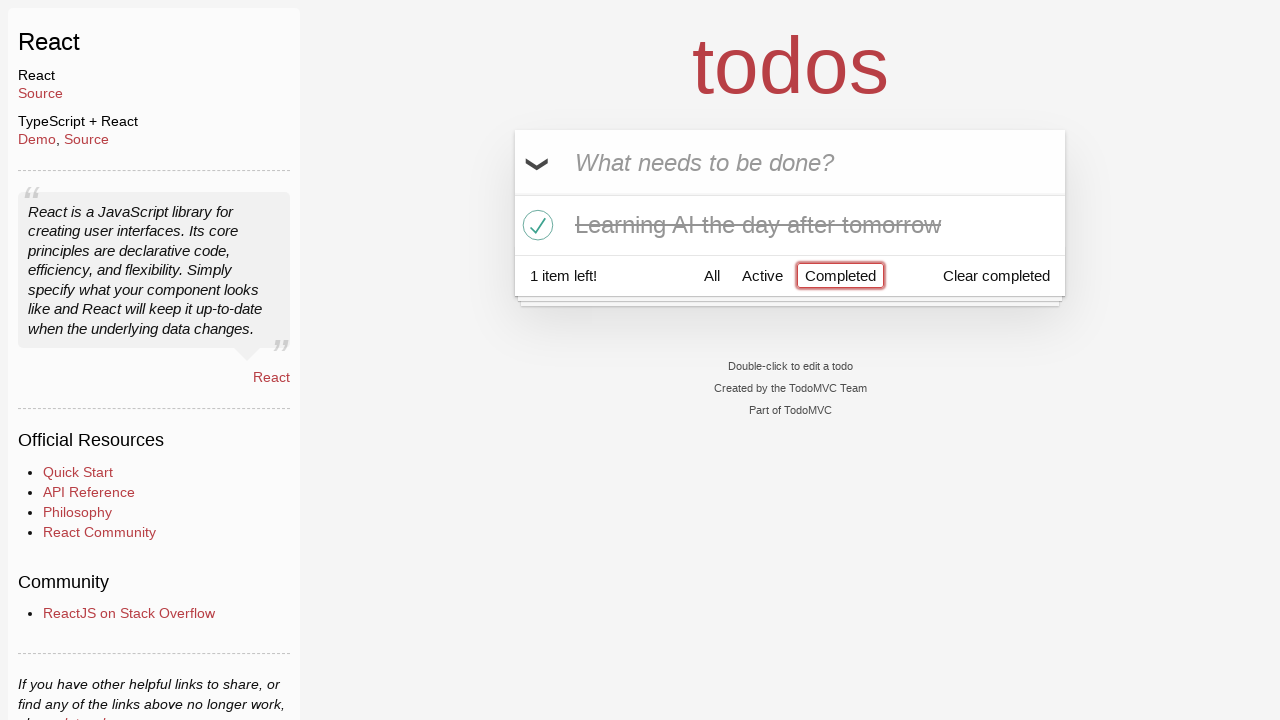

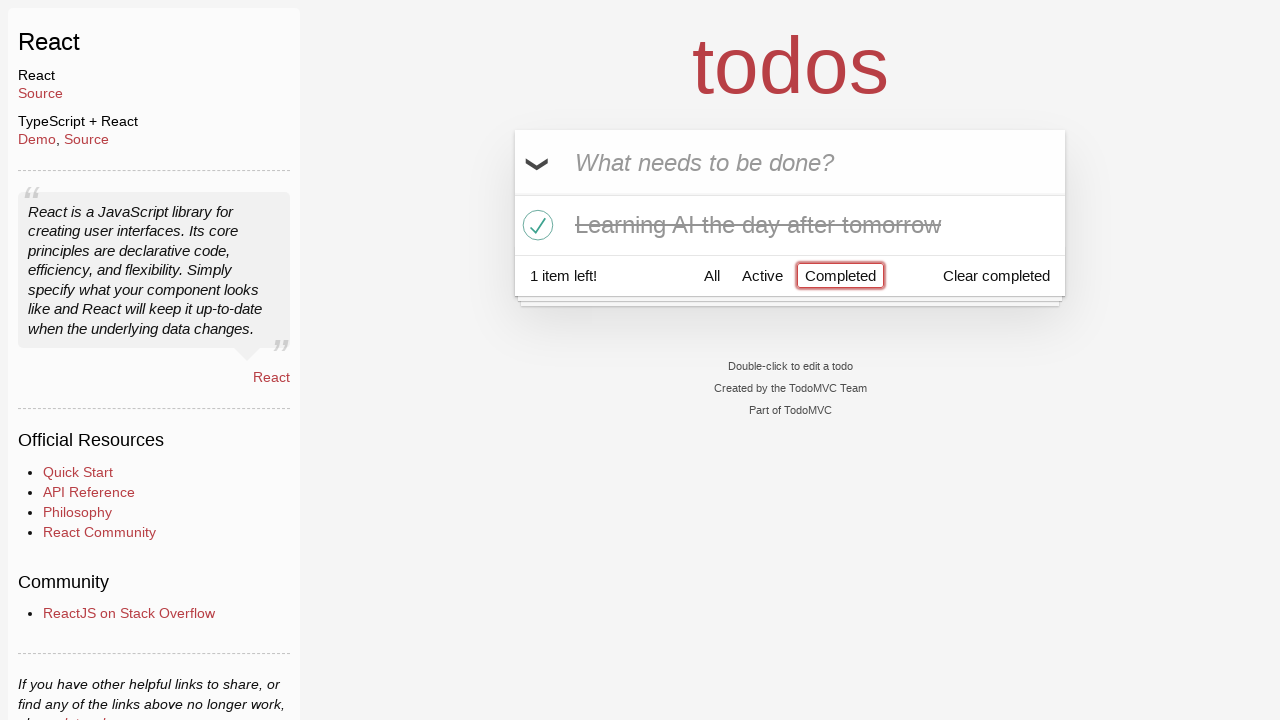